Tests dynamic element addition by clicking the Add Element button multiple times and verifying Delete buttons are created

Starting URL: http://the-internet.herokuapp.com/add_remove_elements/

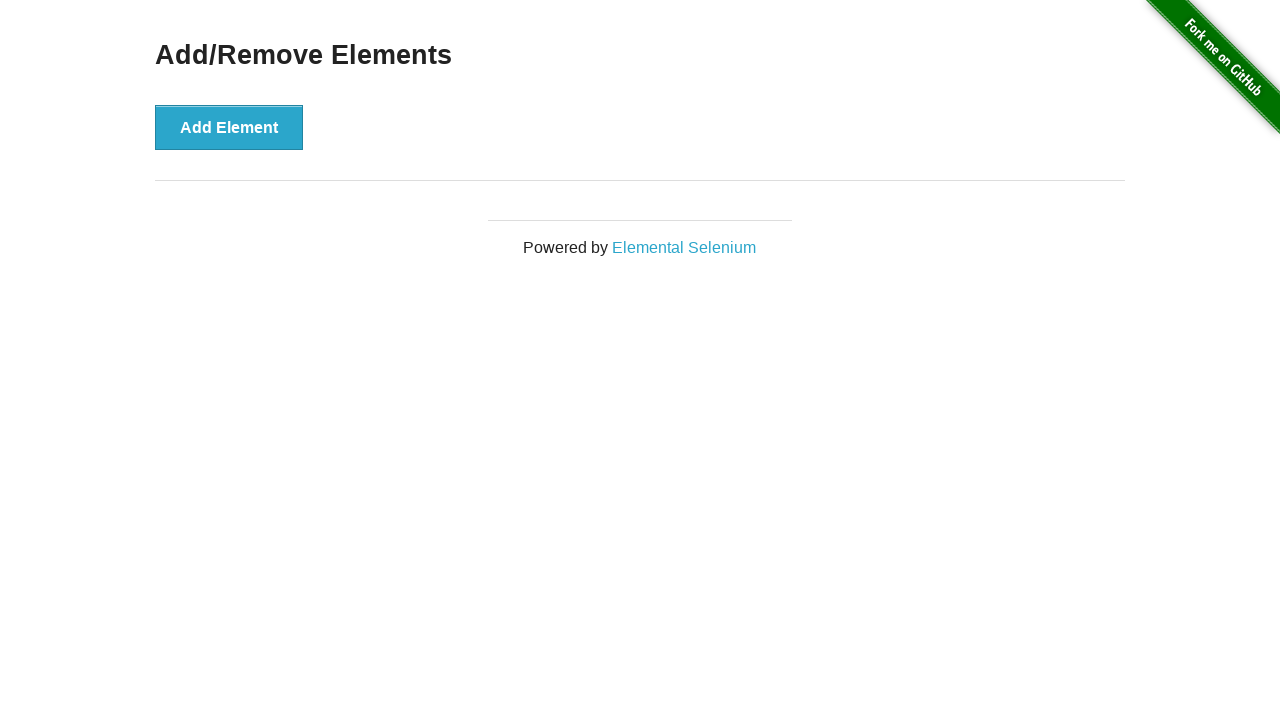

Clicked Add Element button at (229, 127) on button[onclick='addElement()']
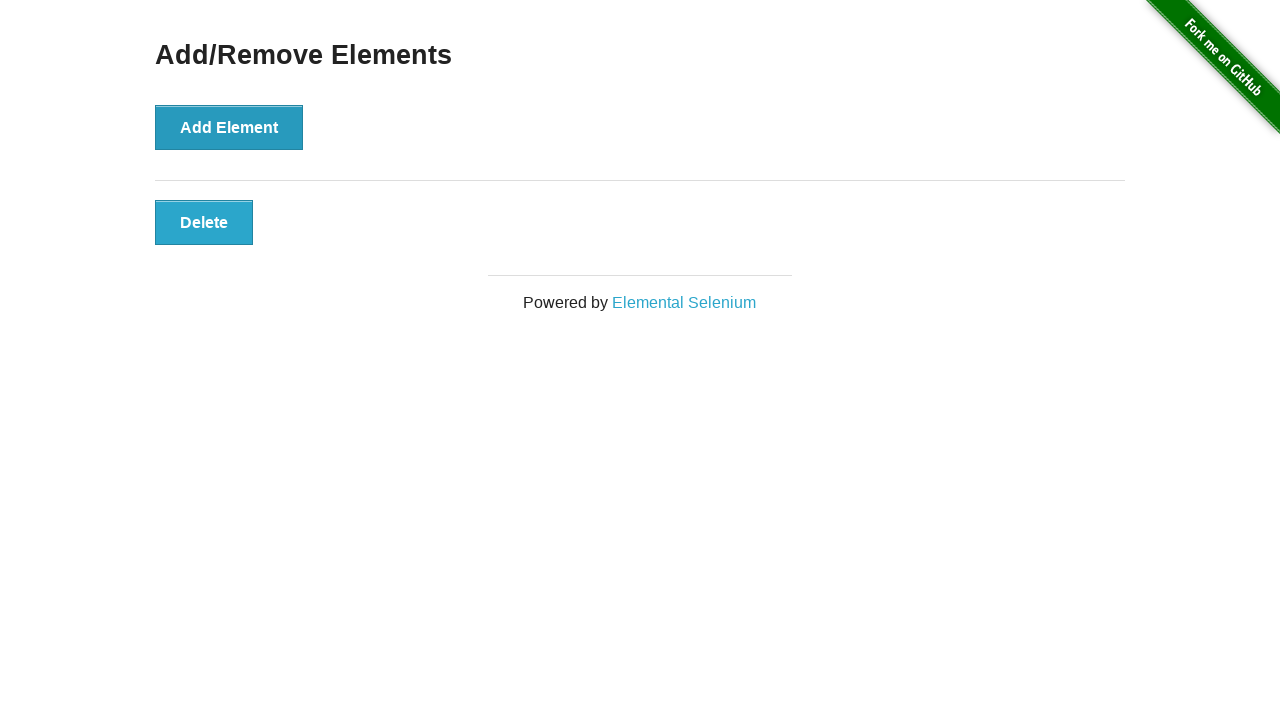

Clicked Add Element button at (229, 127) on button[onclick='addElement()']
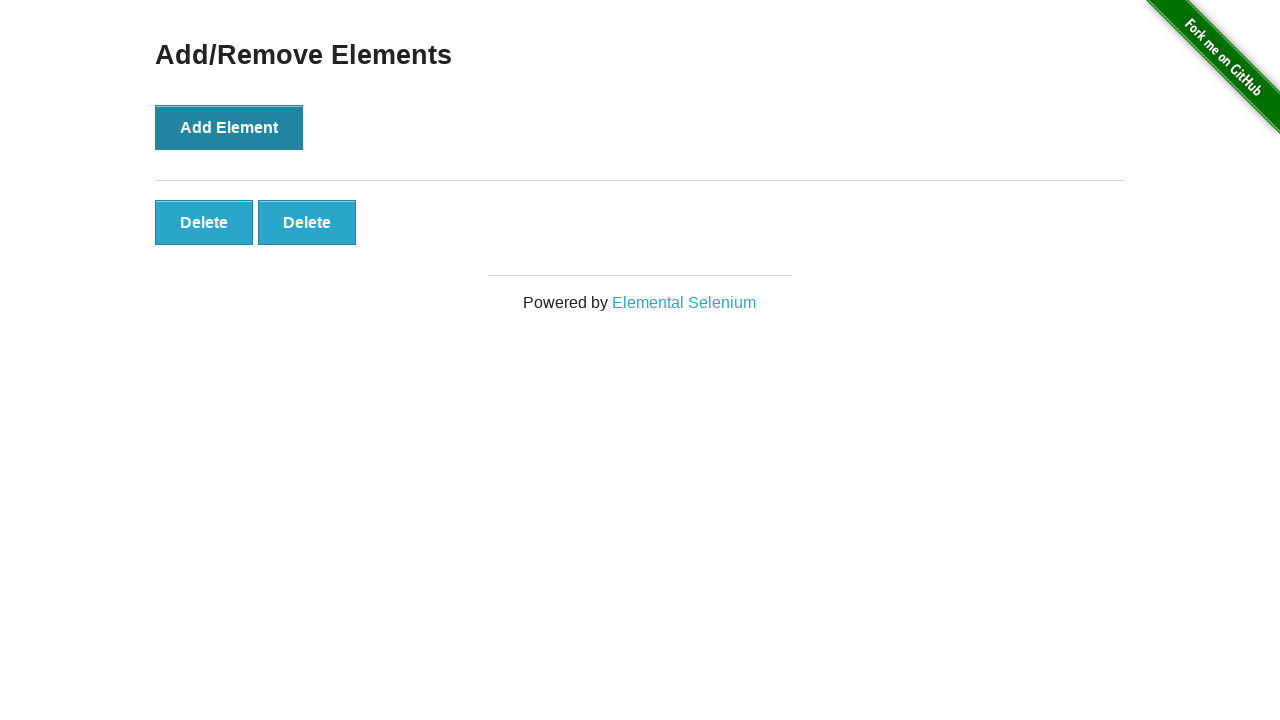

Clicked Add Element button at (229, 127) on button[onclick='addElement()']
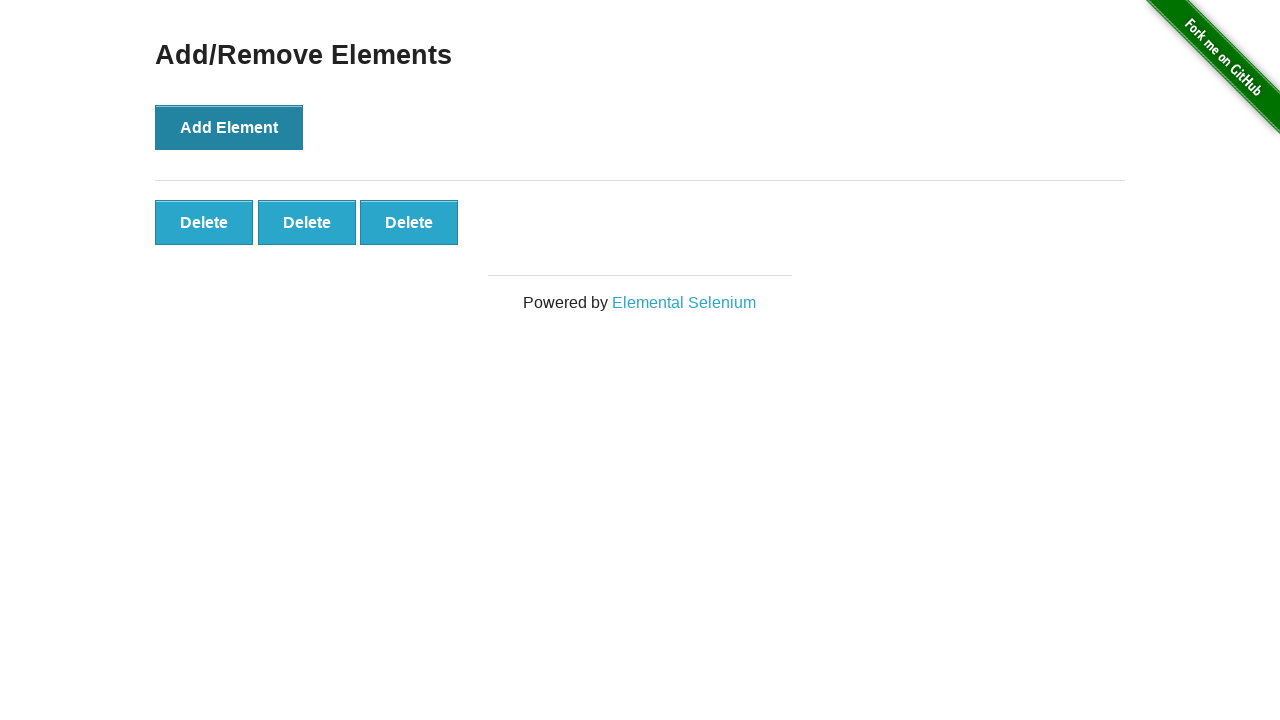

Clicked Add Element button at (229, 127) on button[onclick='addElement()']
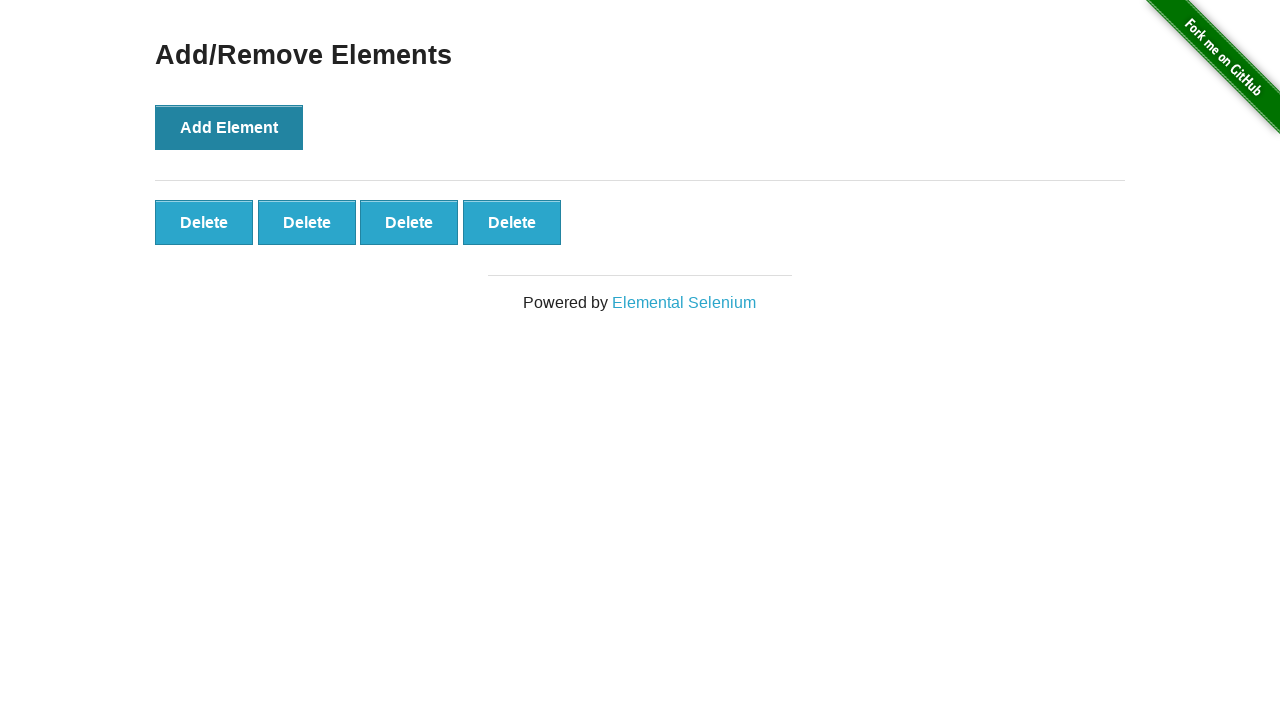

Clicked Add Element button at (229, 127) on button[onclick='addElement()']
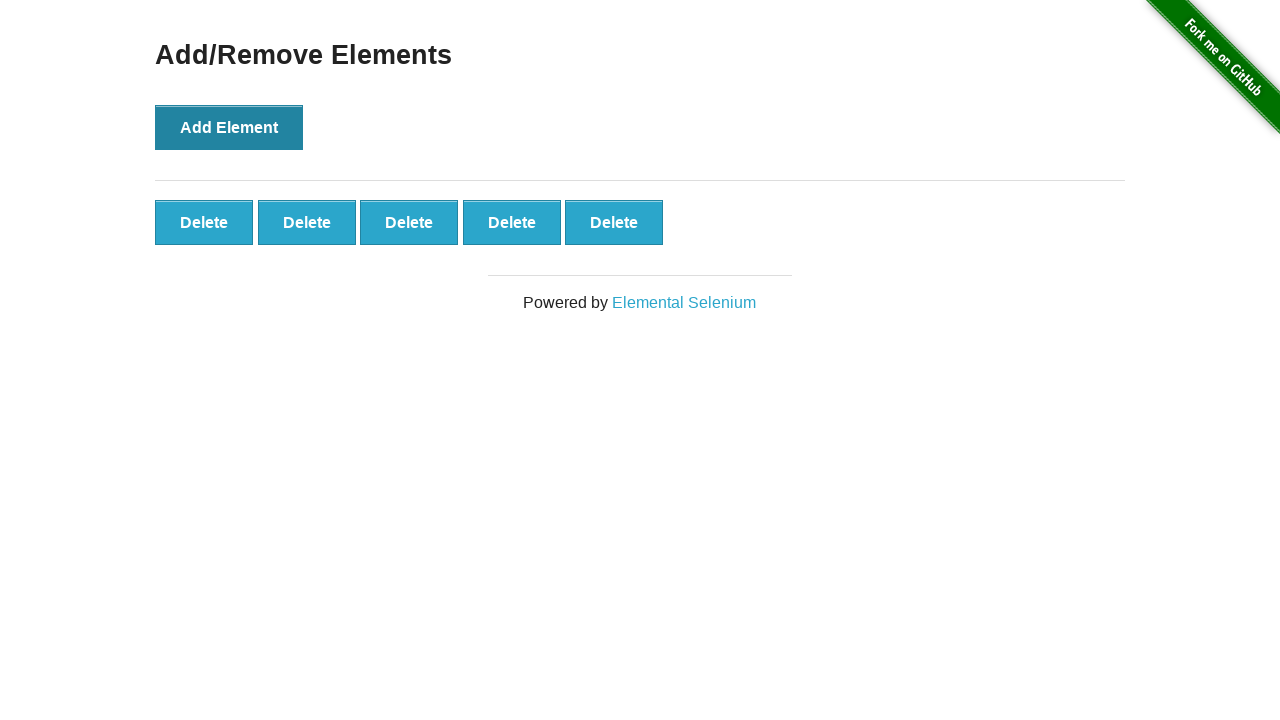

Waited for Delete buttons to be created
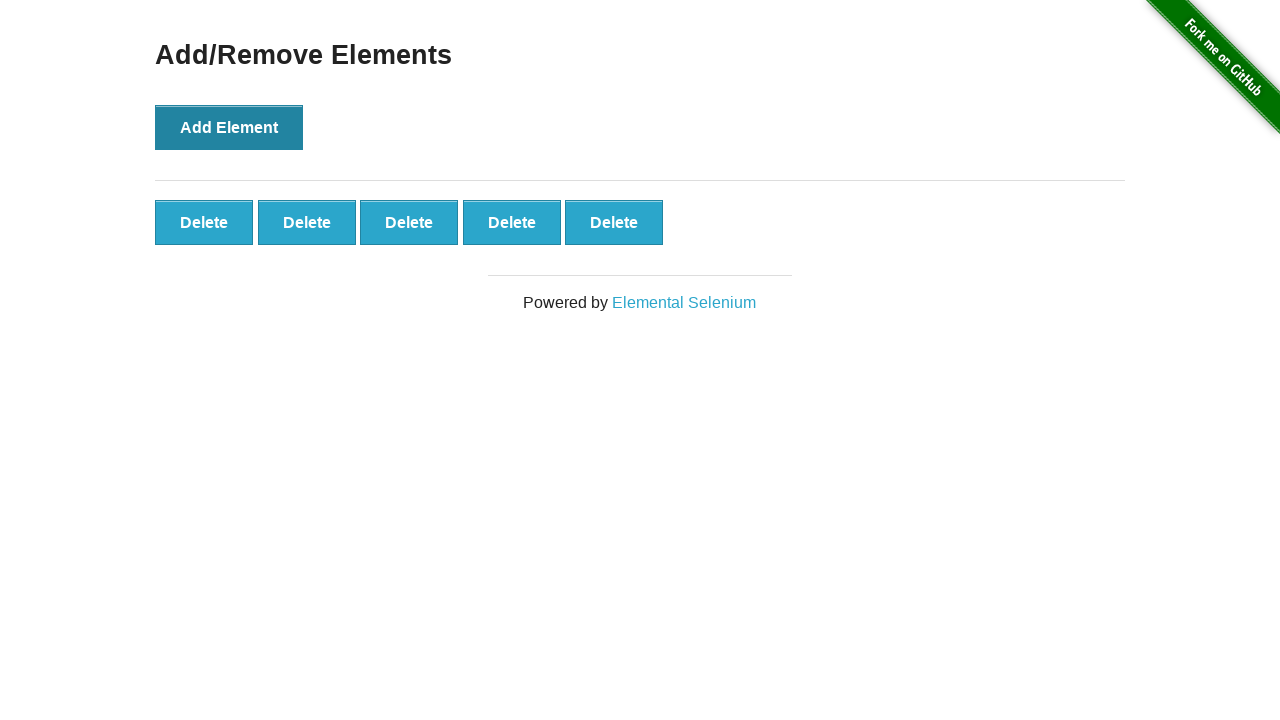

Retrieved all Delete buttons - found 5 buttons
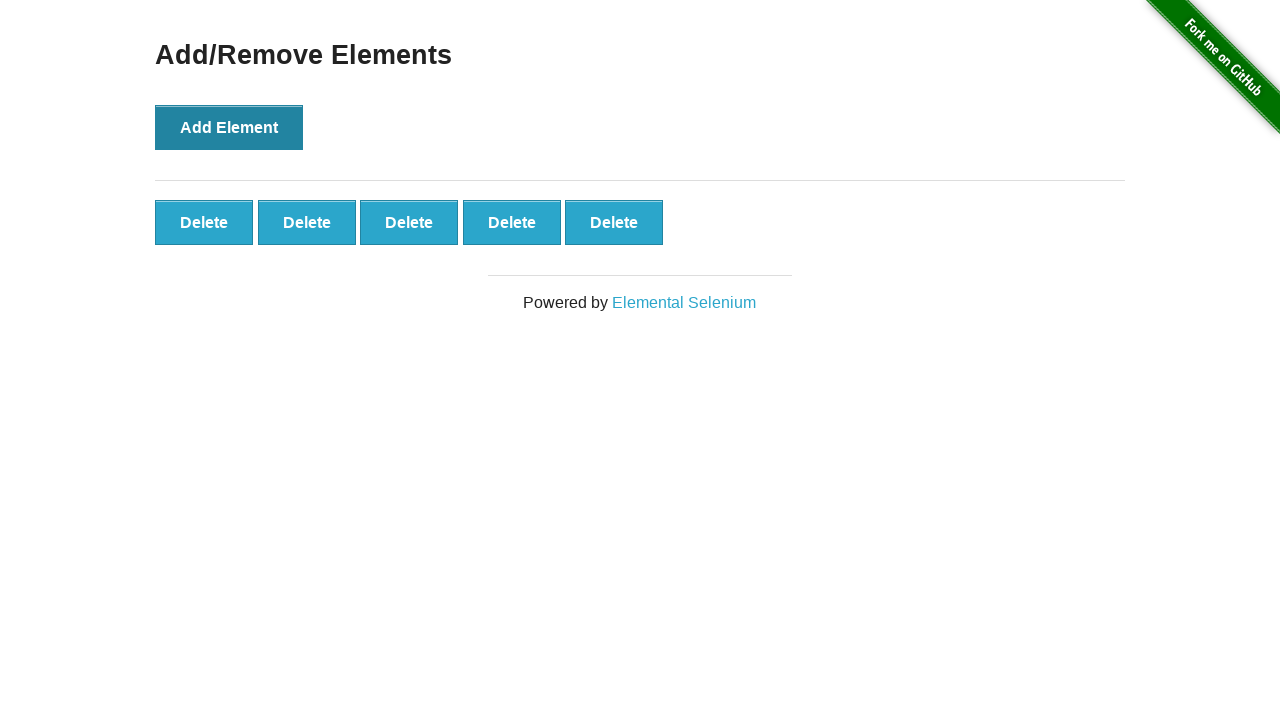

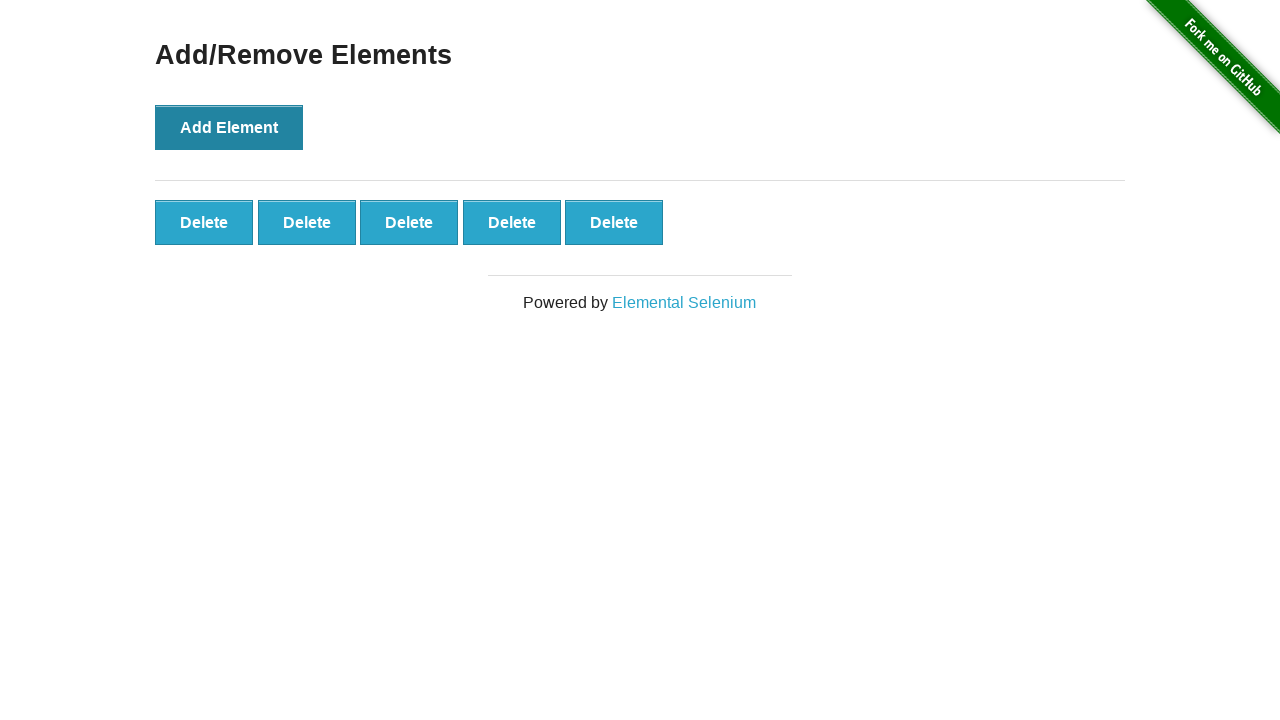